Tests the contact form submission by filling out contact details and sending a message

Starting URL: https://www.demoblaze.com/index.html

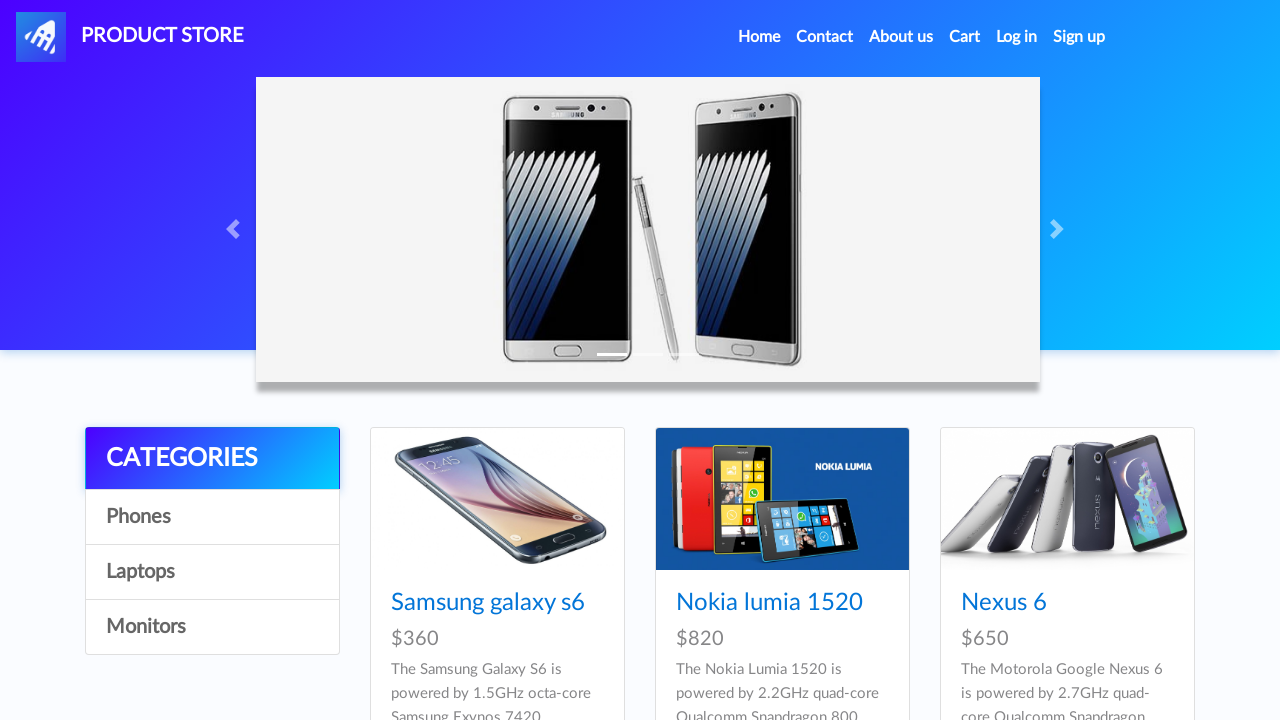

Clicked contact option to open contact form modal at (825, 37) on a.nav-link[href='#'][data-toggle='modal'][data-target='#exampleModal']
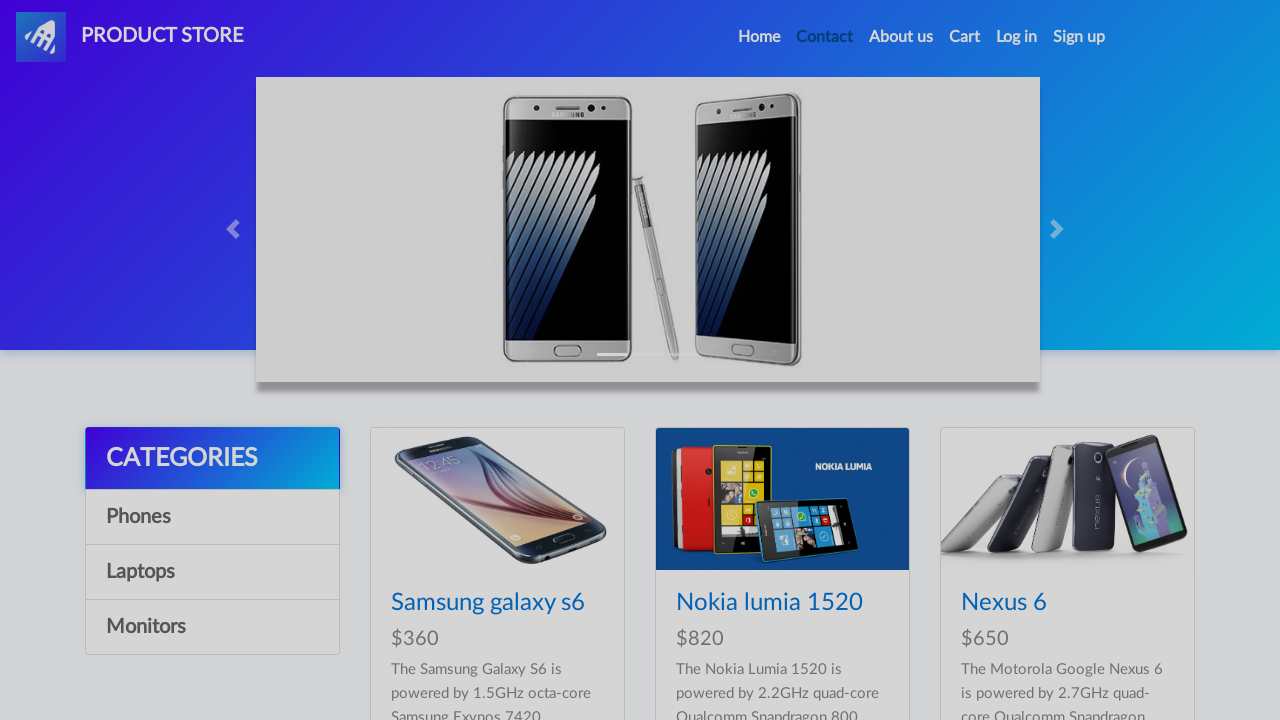

Filled email field with 'mail@gmail.com' on #recipient-email
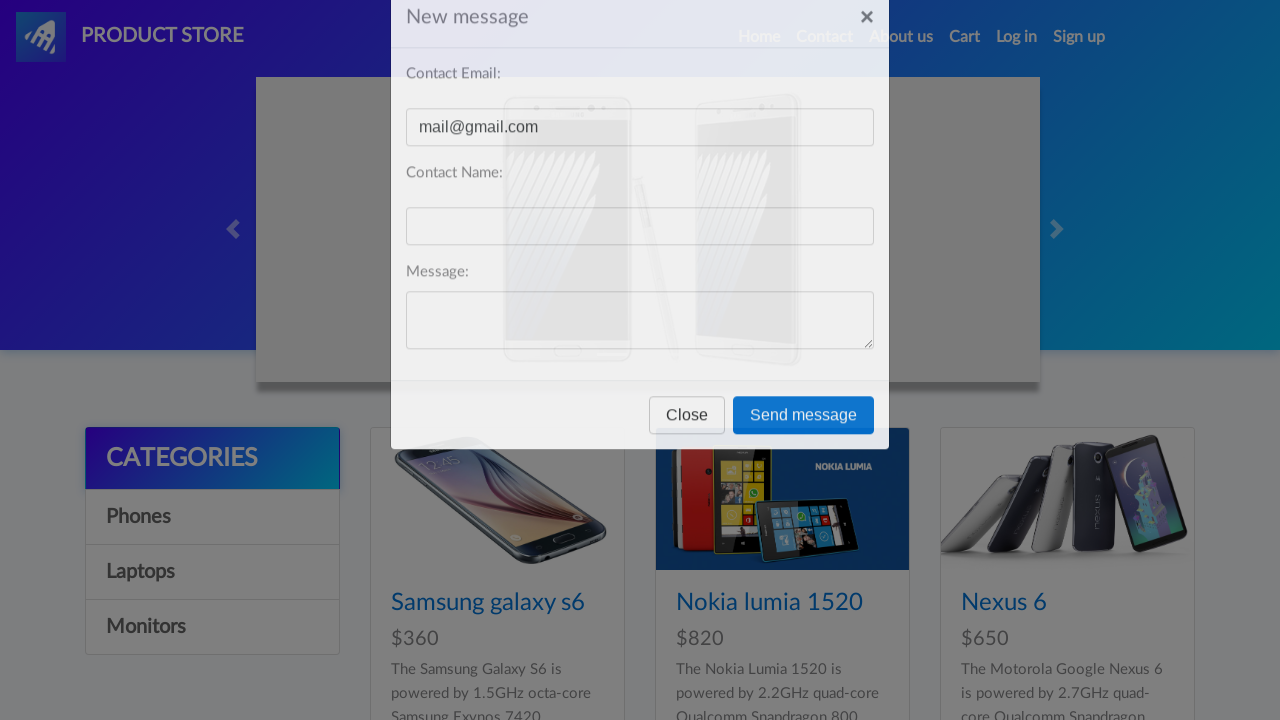

Filled name field with 'nom' on #recipient-name
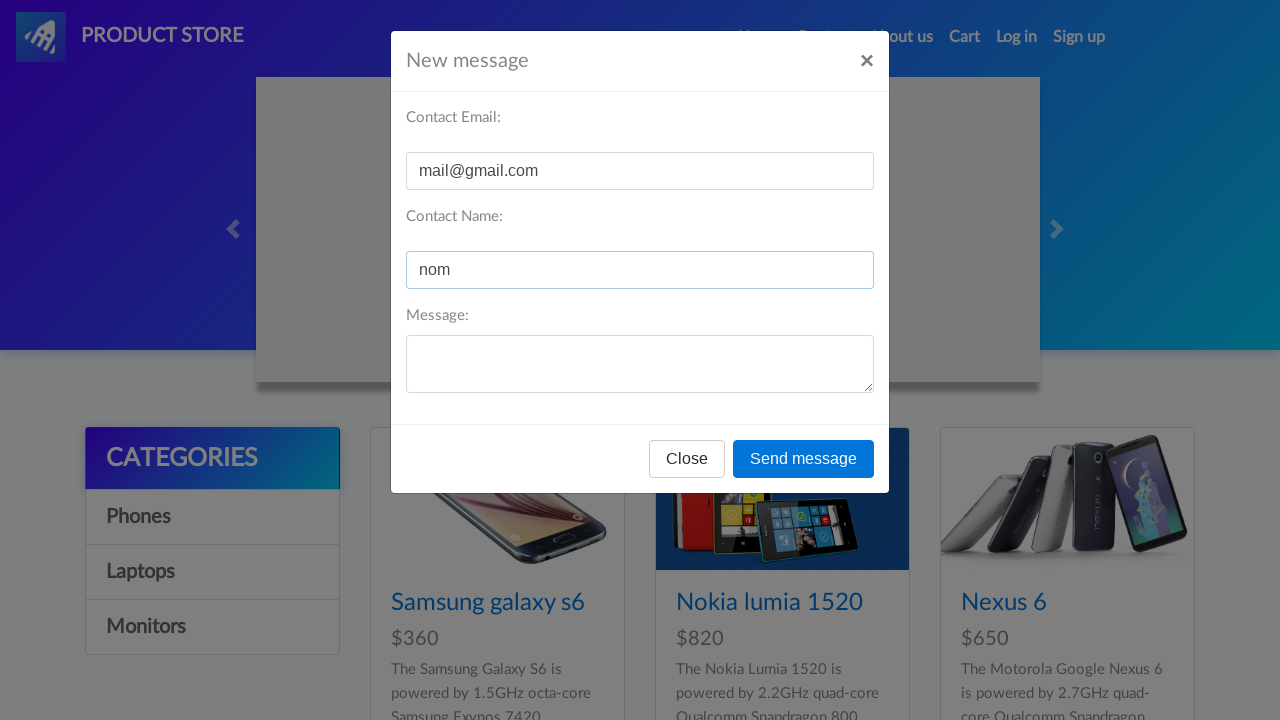

Filled message field with 'missatge' on #message-text
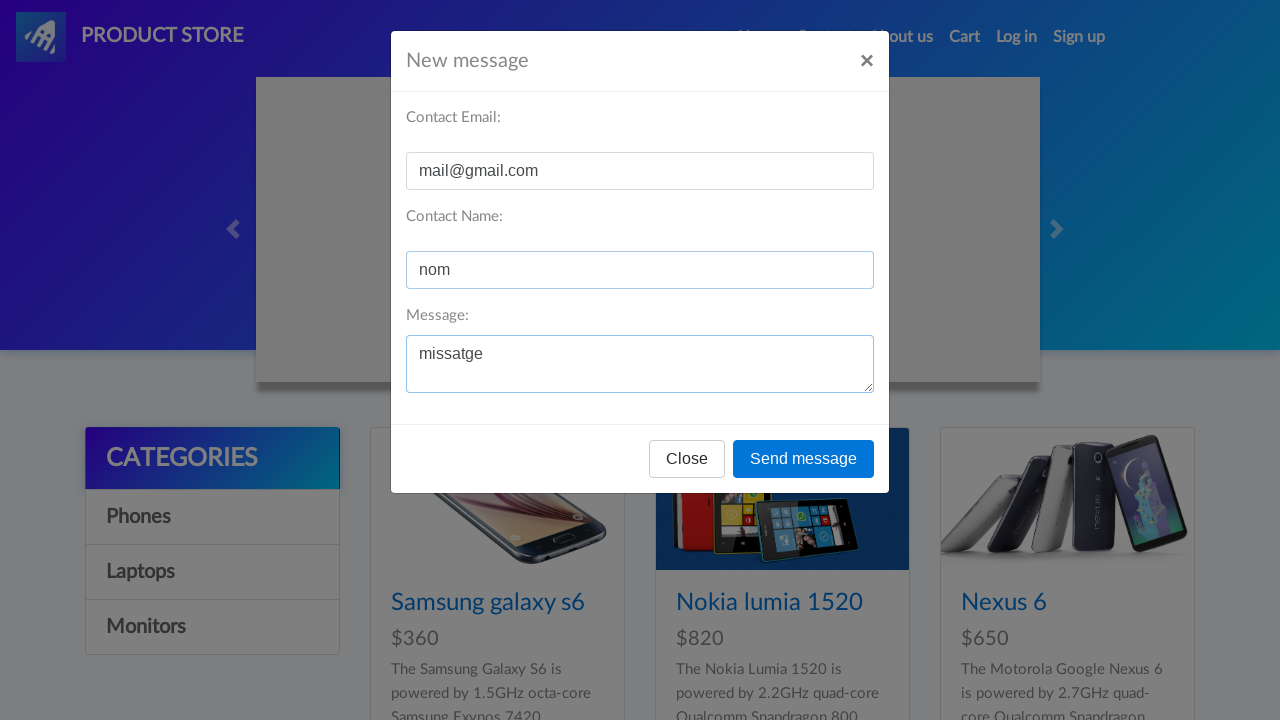

Clicked send message button to submit contact form at (804, 459) on button.btn.btn-primary
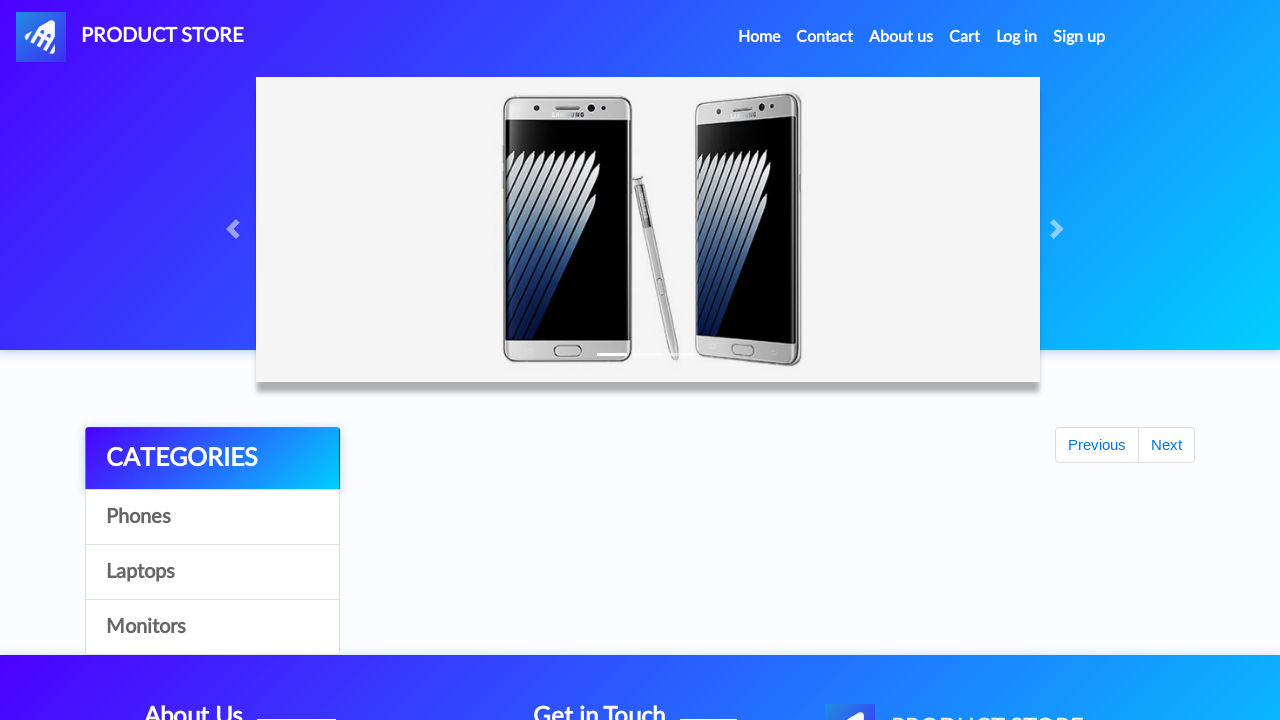

Set up dialog handler to accept alerts
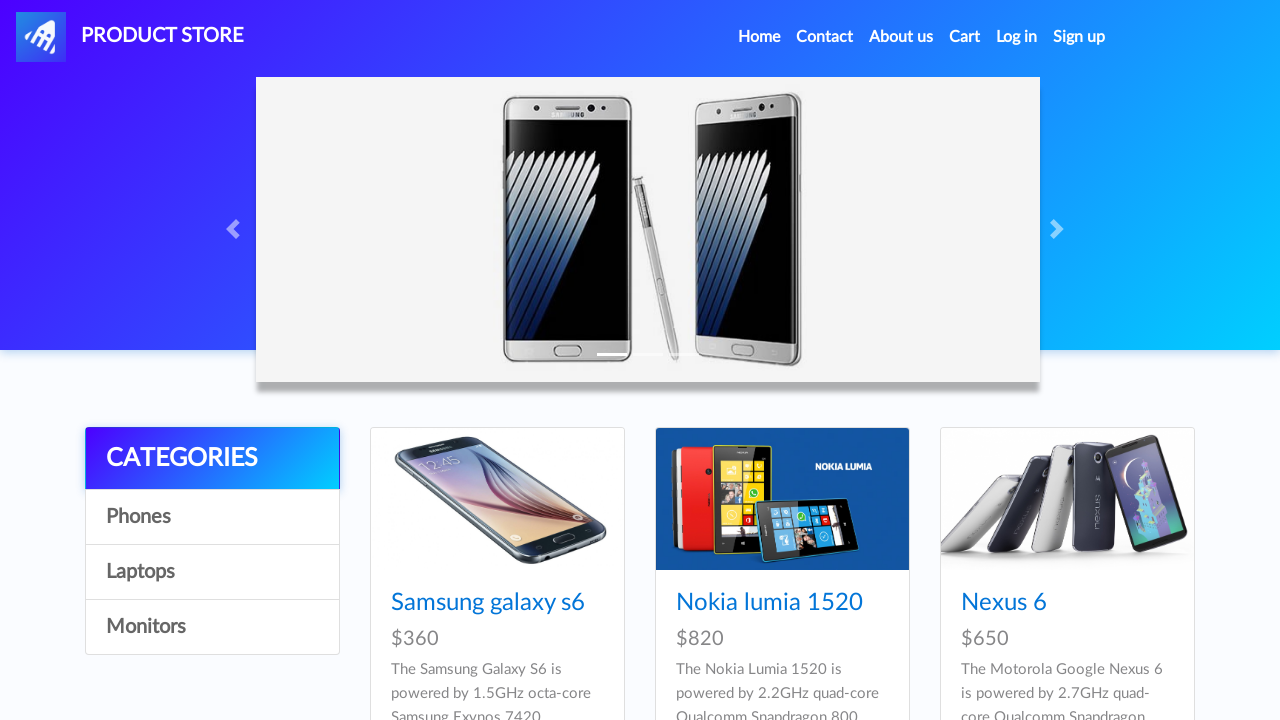

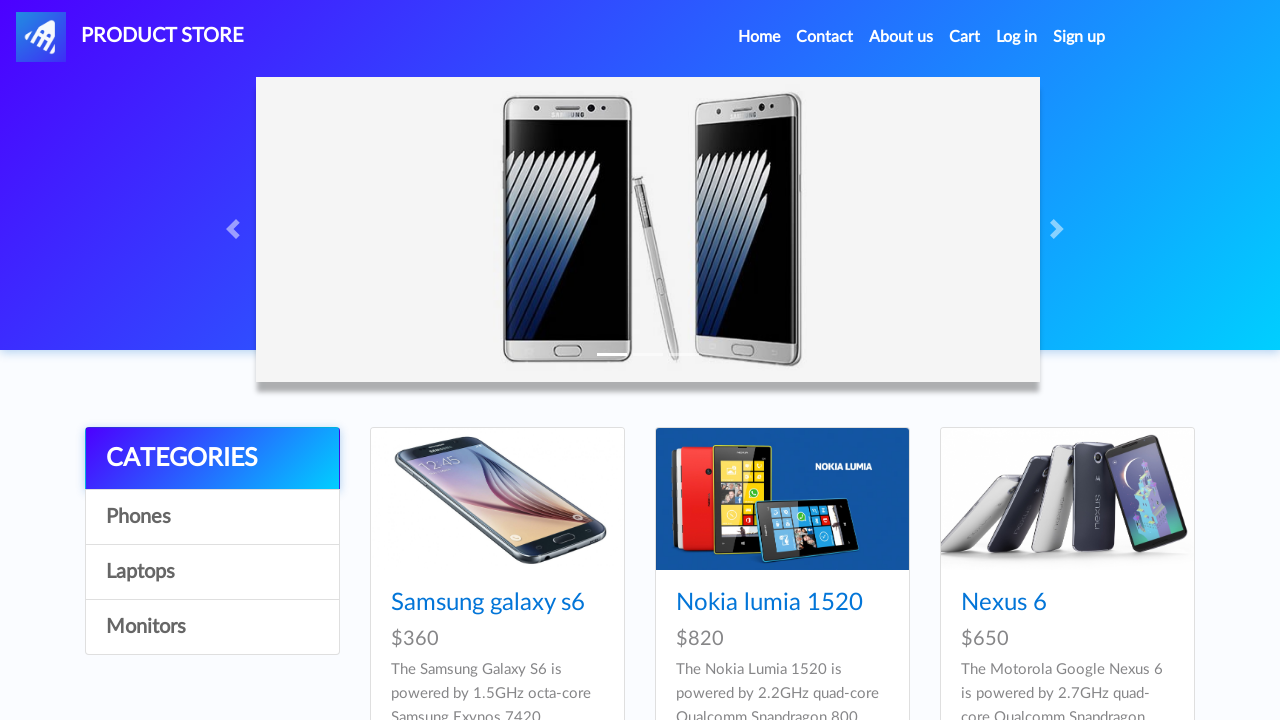